Navigates to a practice automation page and validates that footer links are not broken by checking their HTTP response codes

Starting URL: https://rahulshettyacademy.com/AutomationPractice/

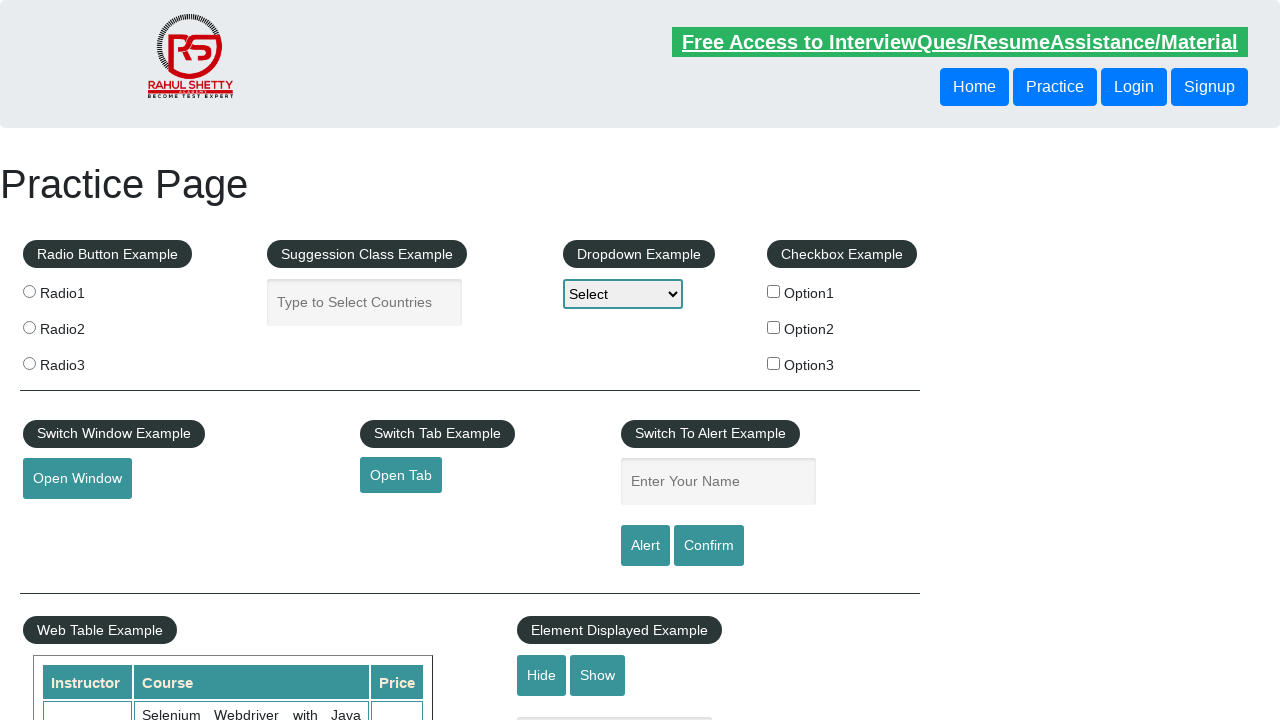

Waited for footer links to load
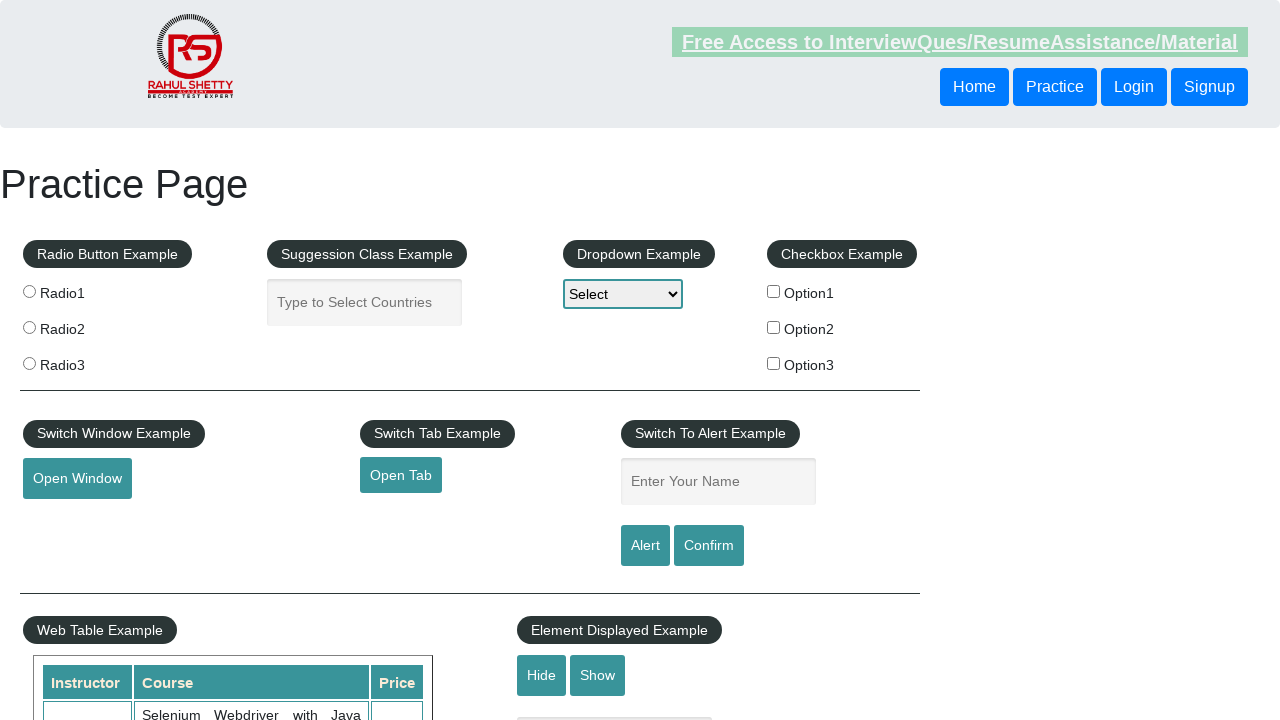

Retrieved all footer links from the page
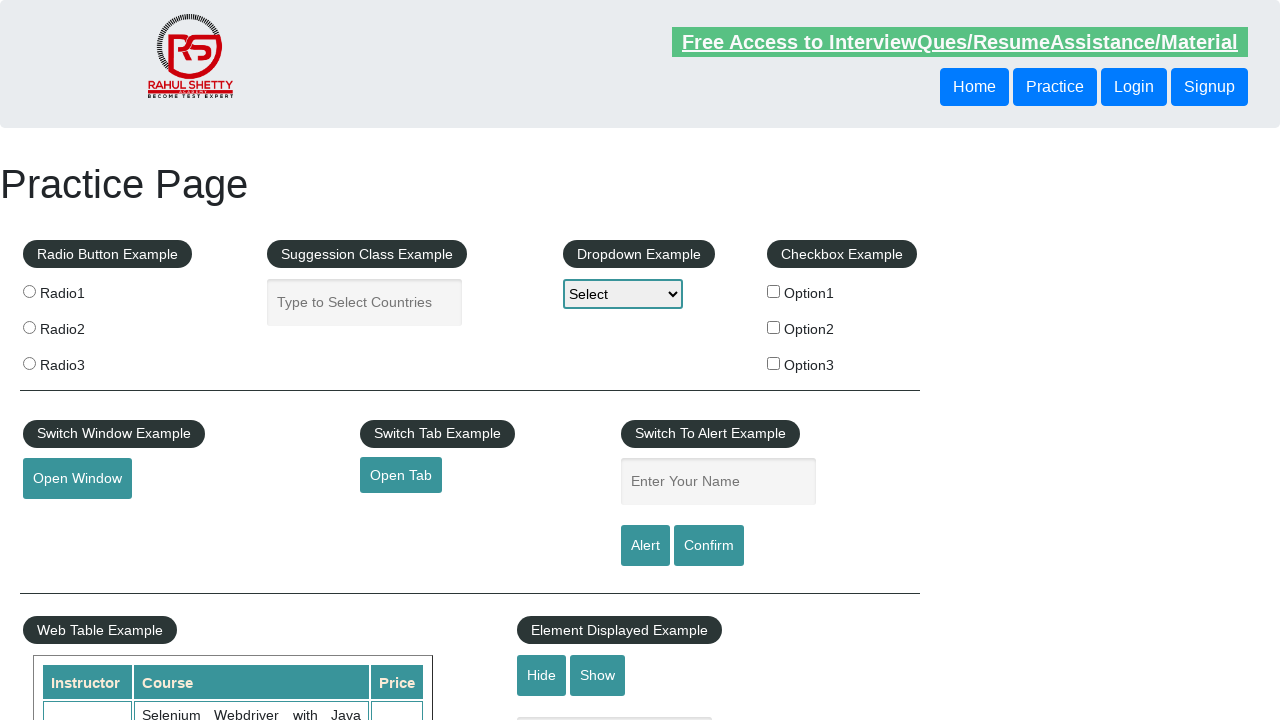

Validated that 20 footer links are present on the page
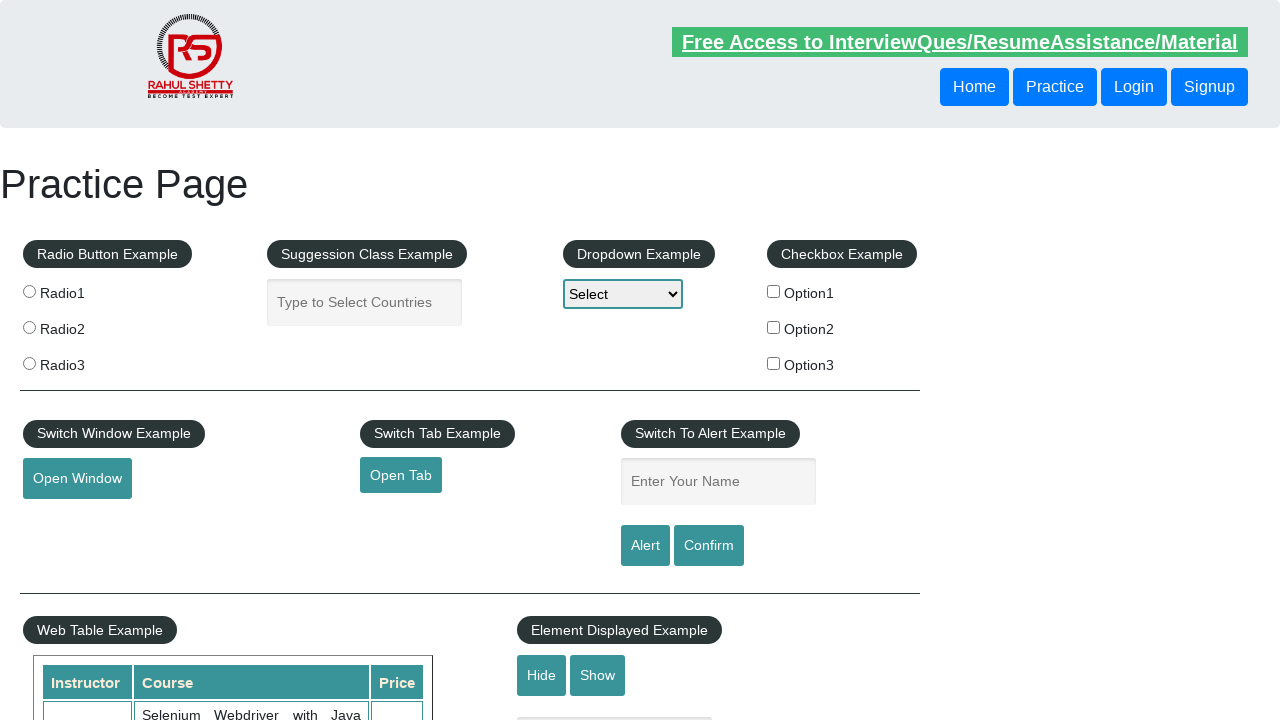

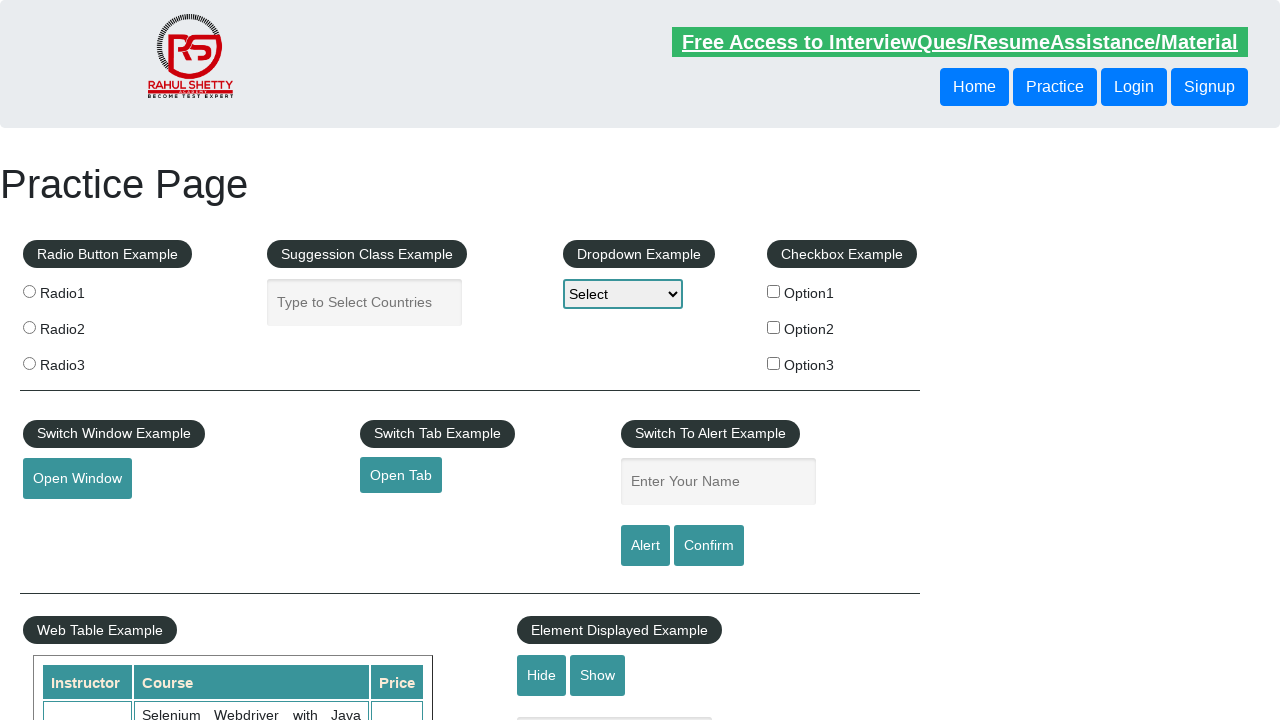